Tests that edits are saved when the edit field loses focus (blur event)

Starting URL: https://demo.playwright.dev/todomvc

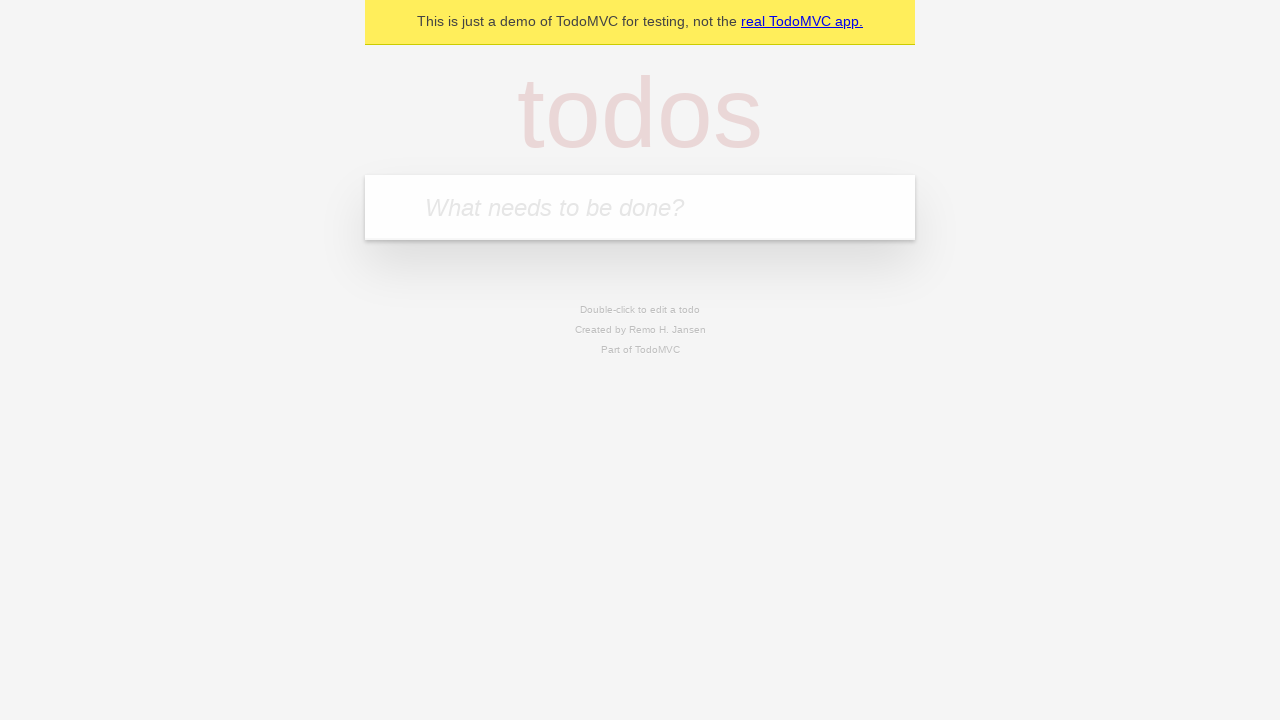

Filled new todo field with 'buy some cheese' on internal:attr=[placeholder="What needs to be done?"i]
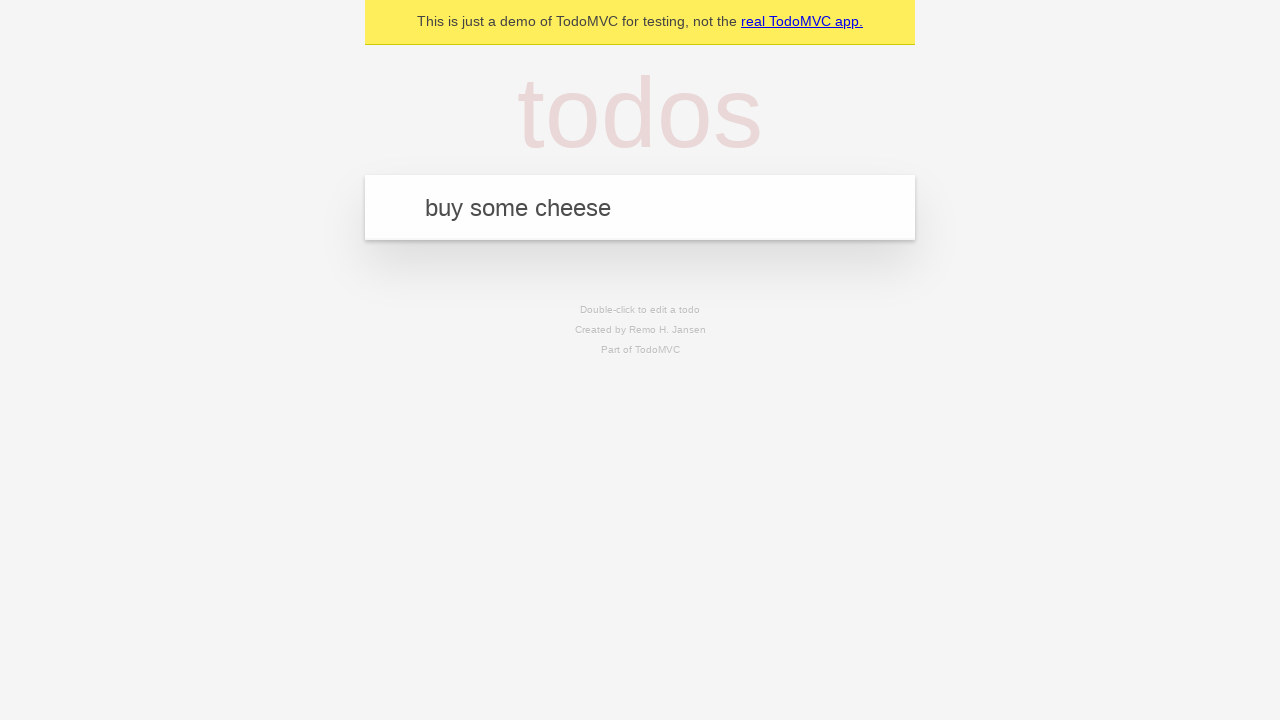

Pressed Enter to create first todo on internal:attr=[placeholder="What needs to be done?"i]
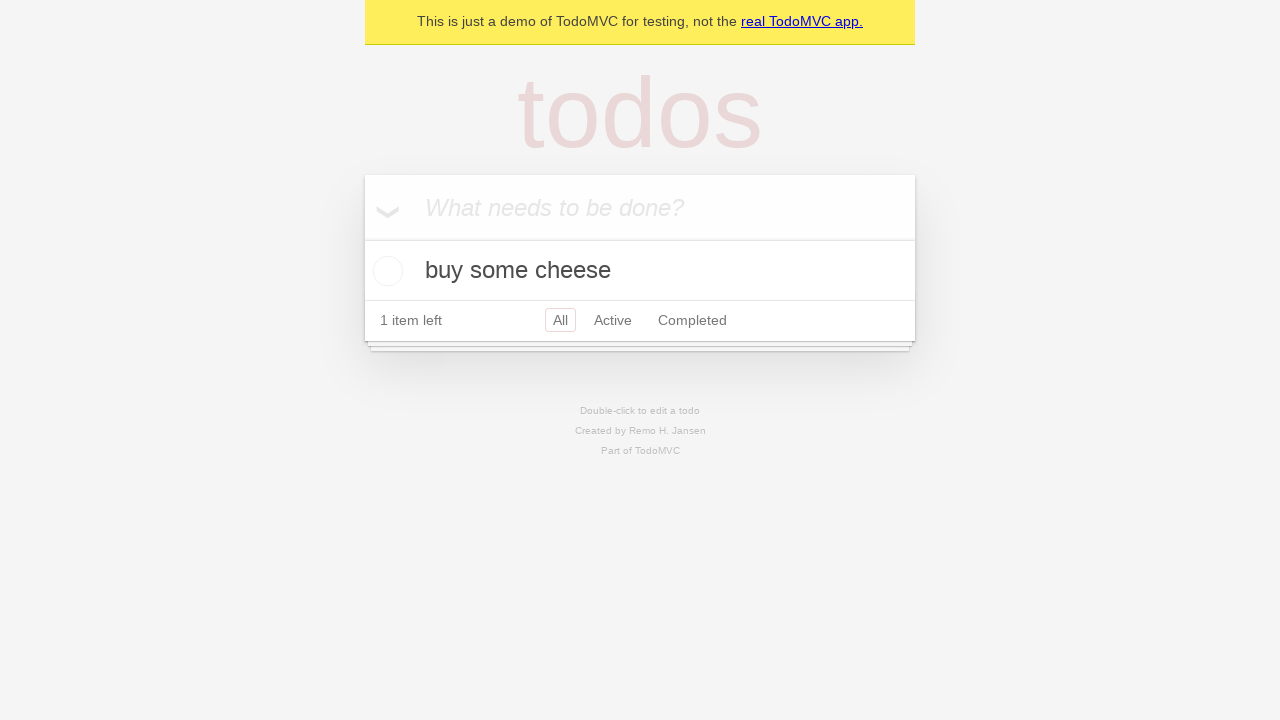

Filled new todo field with 'feed the cat' on internal:attr=[placeholder="What needs to be done?"i]
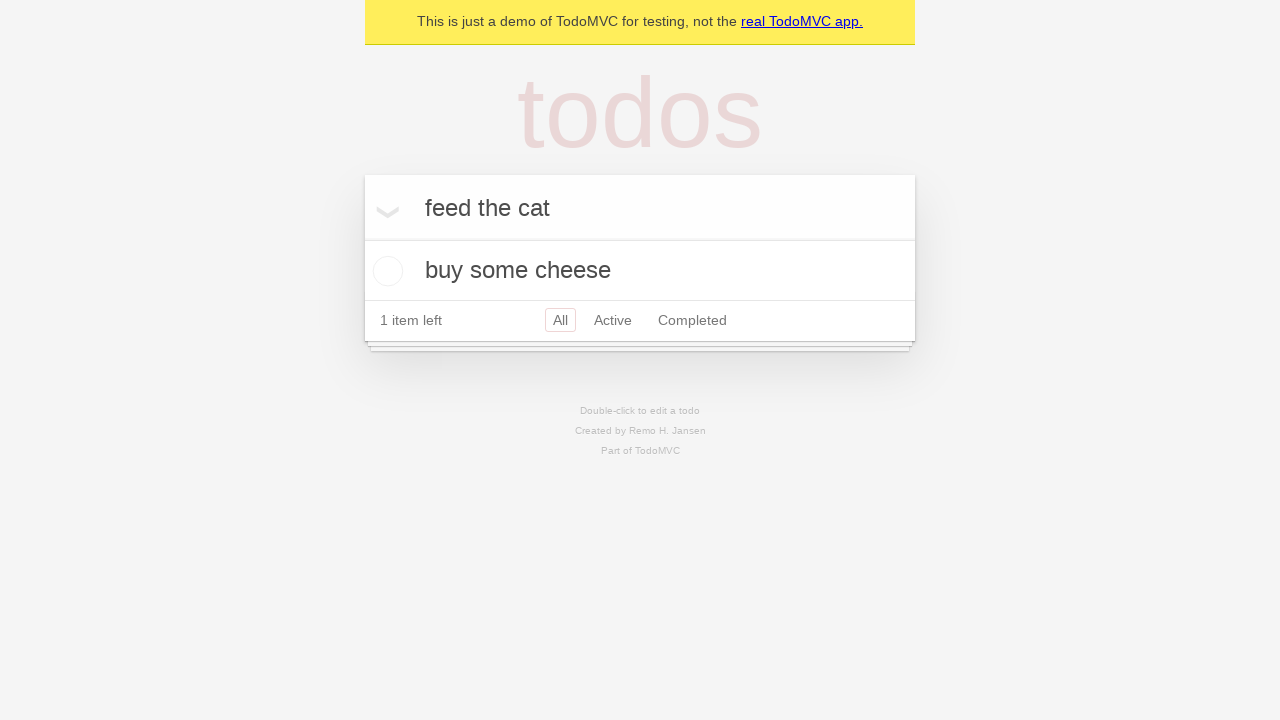

Pressed Enter to create second todo on internal:attr=[placeholder="What needs to be done?"i]
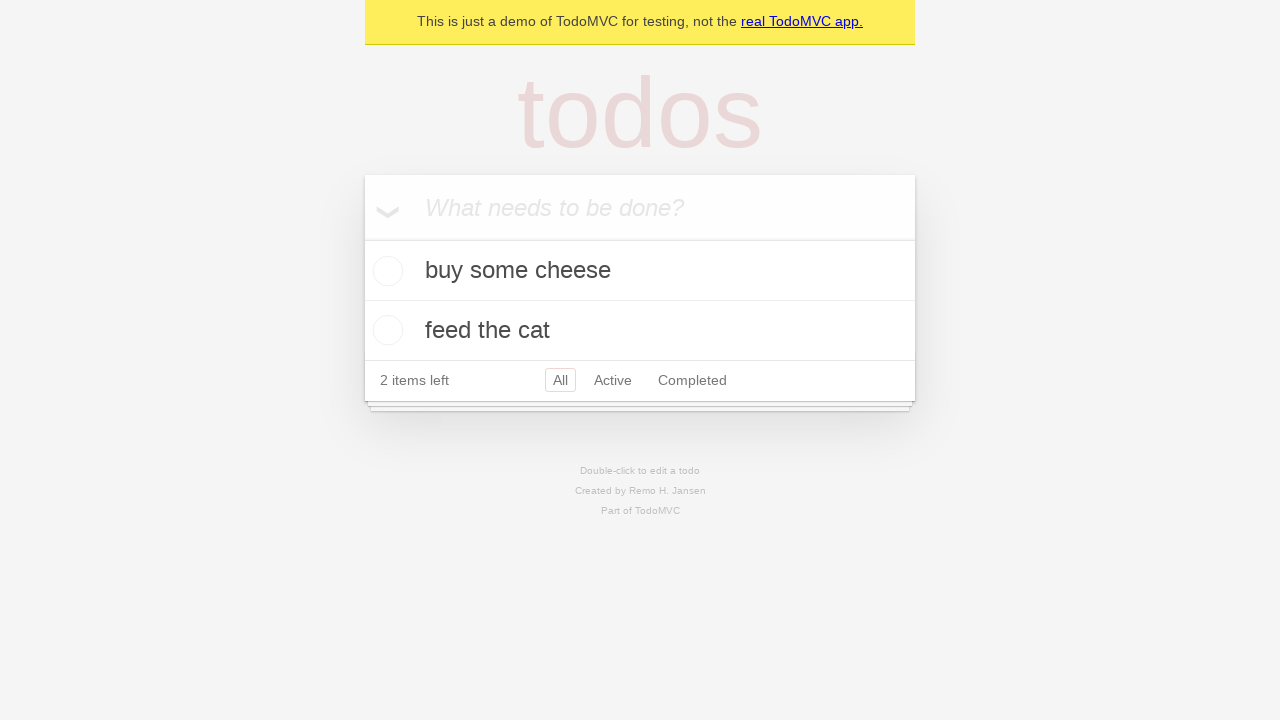

Filled new todo field with 'book a doctors appointment' on internal:attr=[placeholder="What needs to be done?"i]
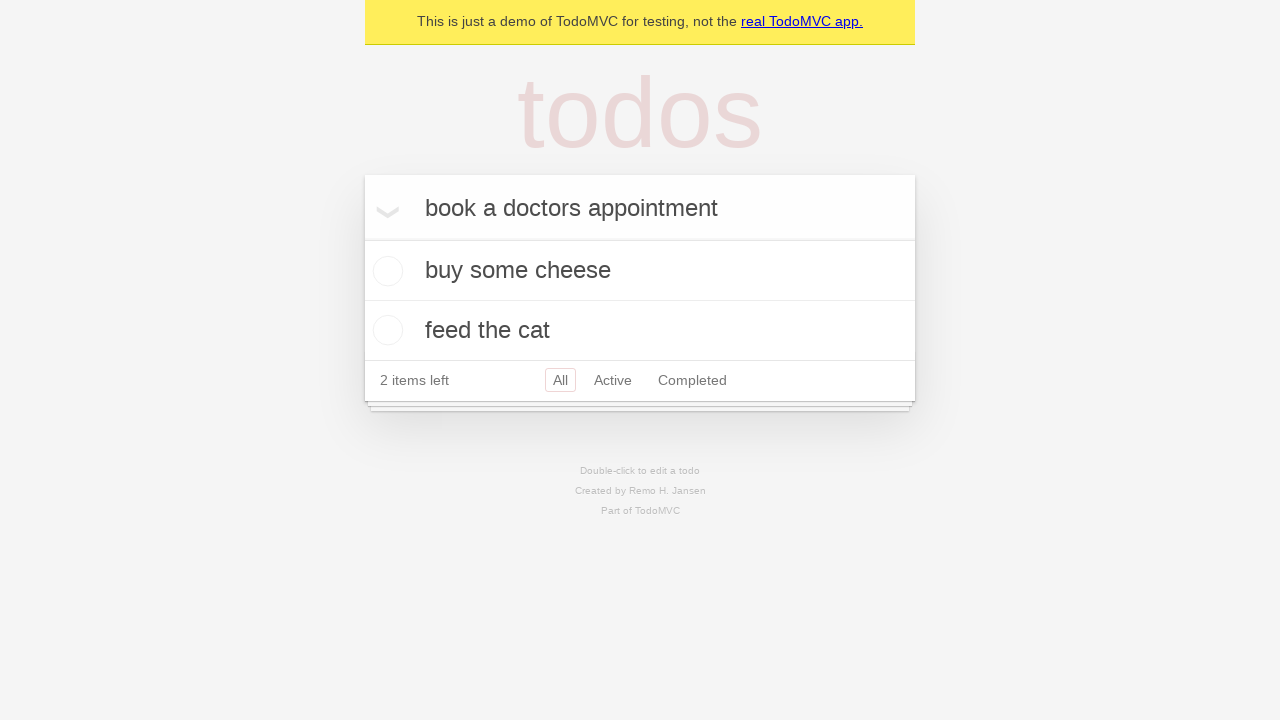

Pressed Enter to create third todo on internal:attr=[placeholder="What needs to be done?"i]
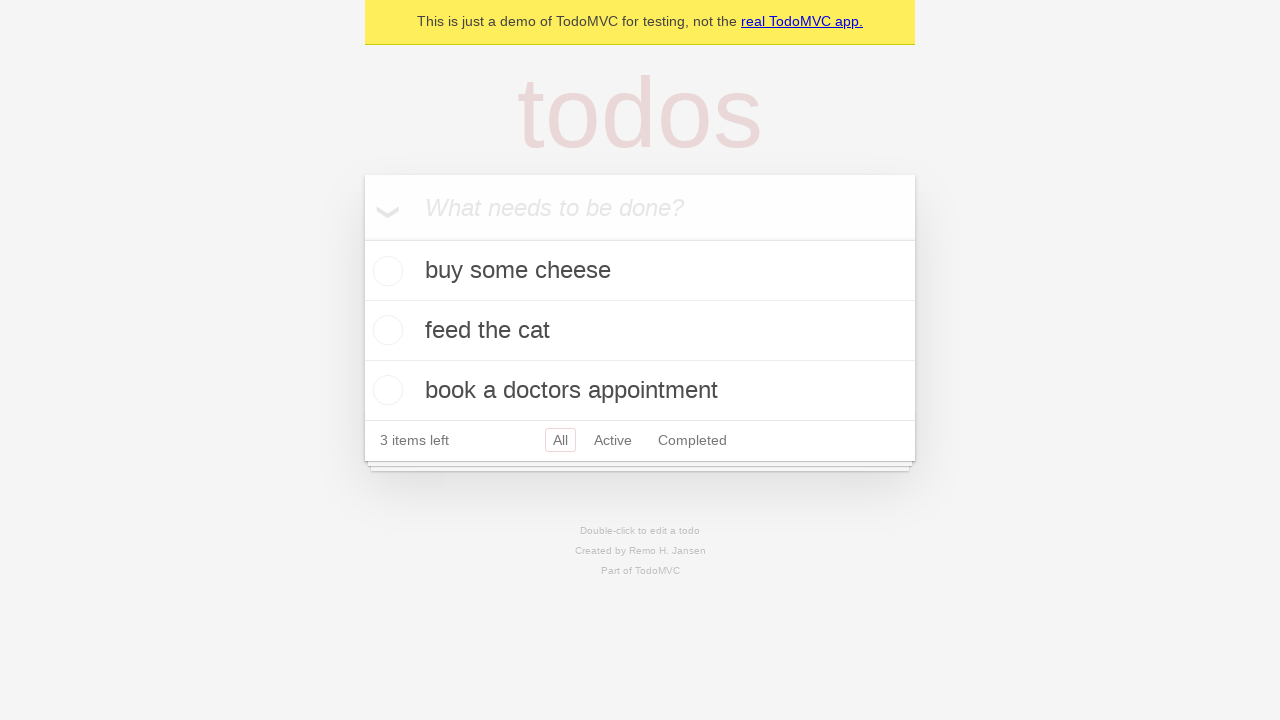

Double-clicked second todo item to enter edit mode at (640, 331) on internal:testid=[data-testid="todo-item"s] >> nth=1
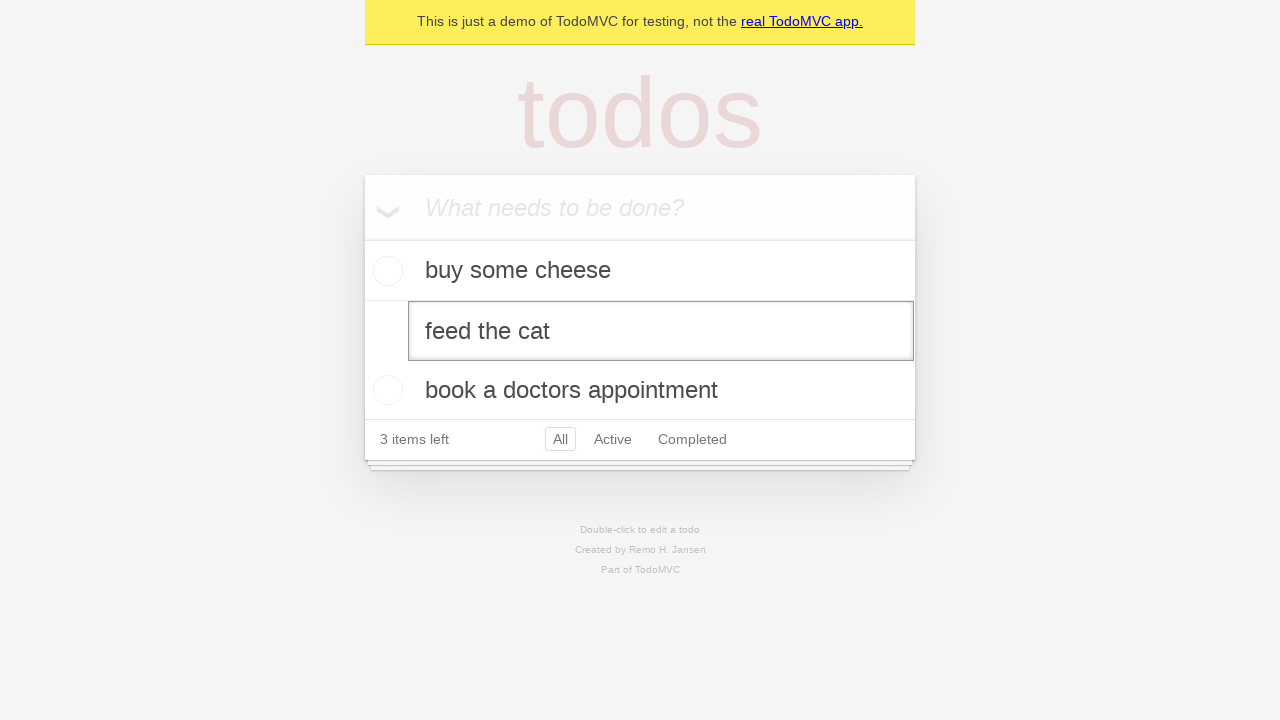

Filled edit field with 'buy some sausages' on internal:testid=[data-testid="todo-item"s] >> nth=1 >> internal:role=textbox[nam
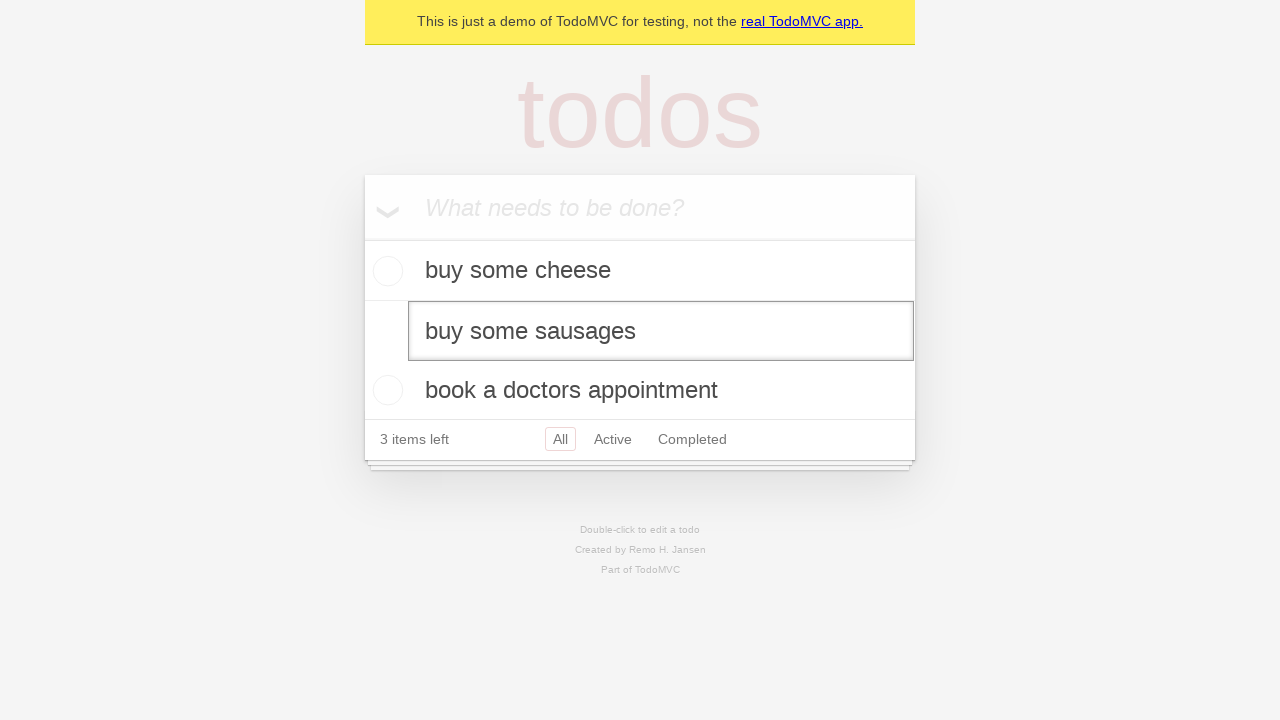

Triggered blur event on edit field to save changes
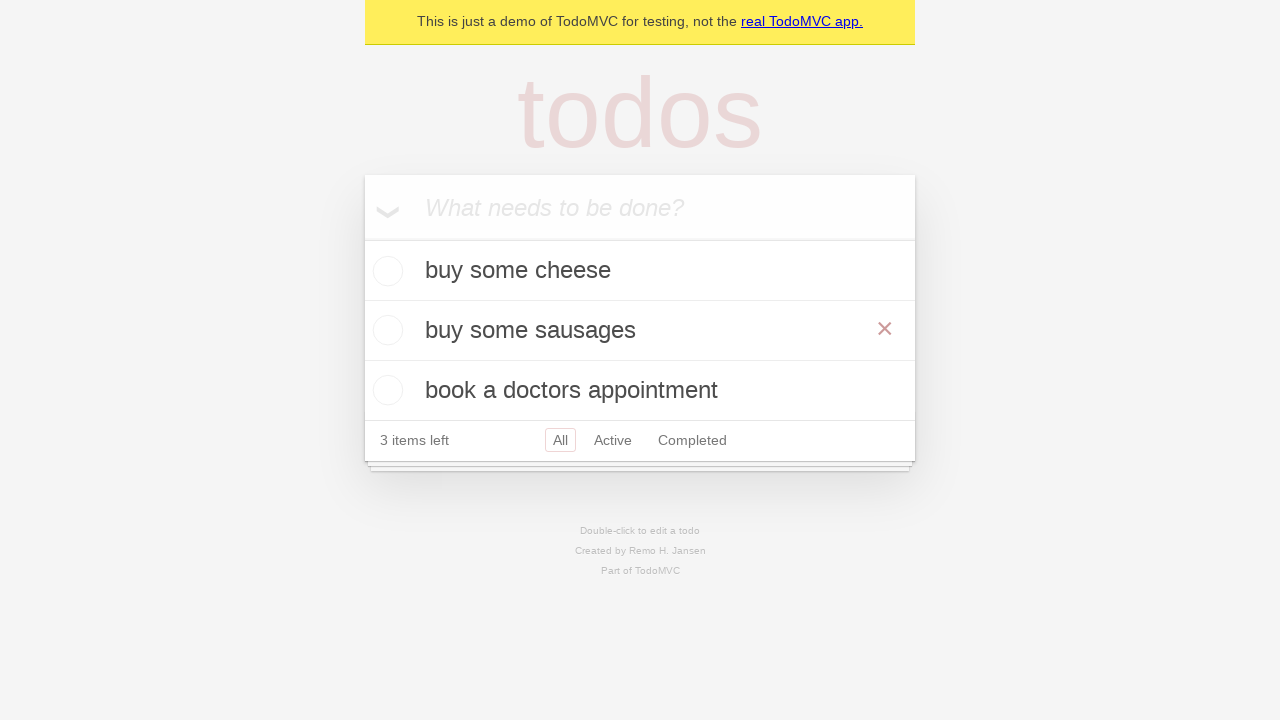

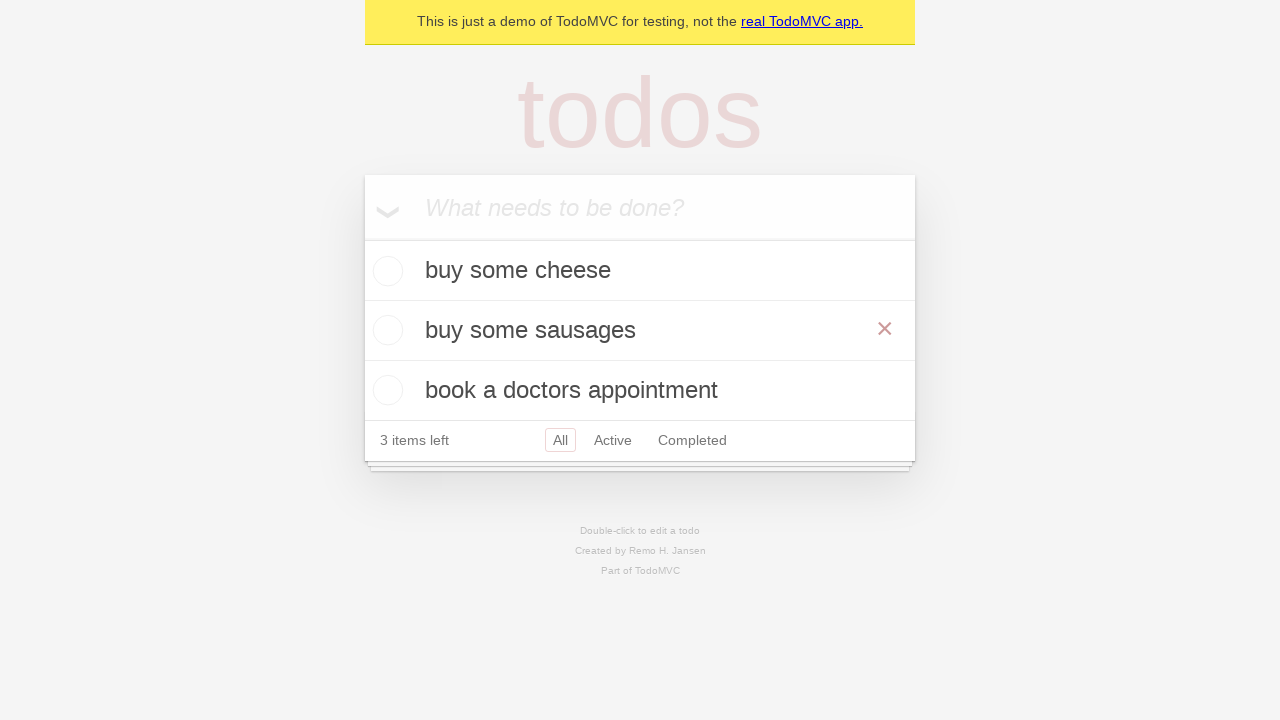